Navigates to a Korean government petition list page and clicks on the first petition link to view its details

Starting URL: https://www.epeople.go.kr/nep/prpsl/opnPrpl/opnpblPrpslList.npaid

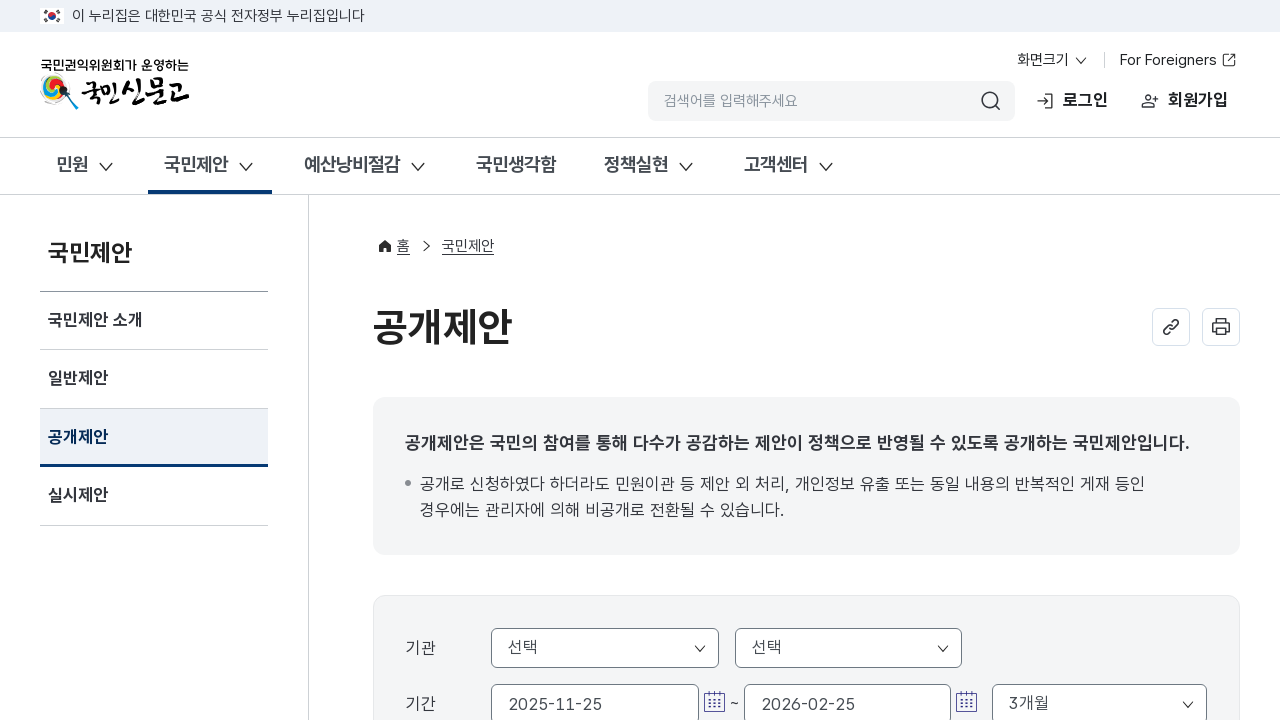

Waited for petition table to load
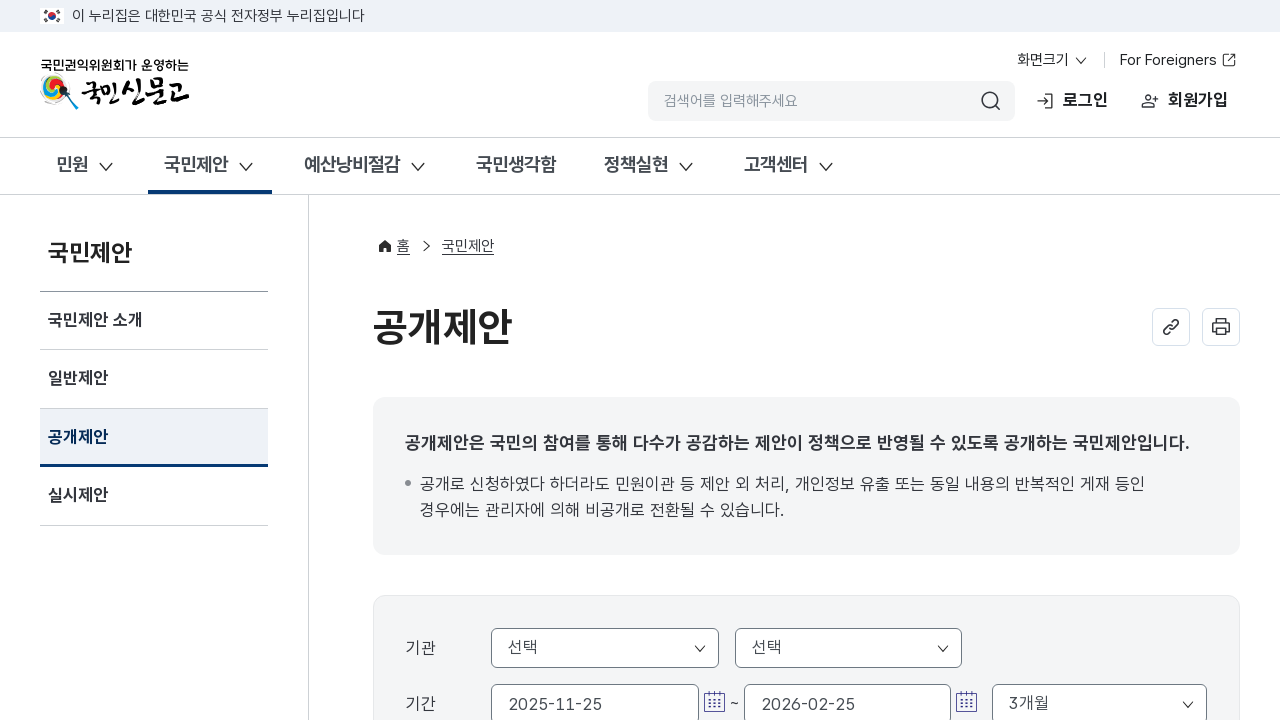

Located first row in petition table
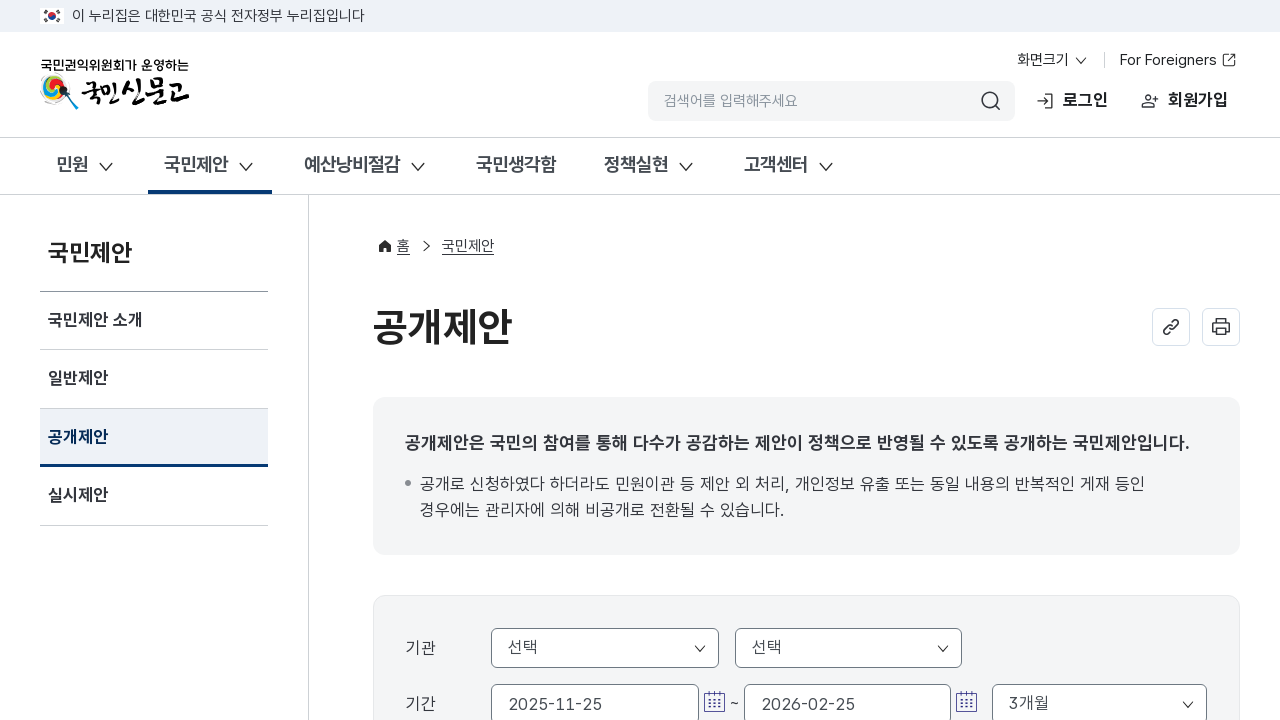

Located first petition title link
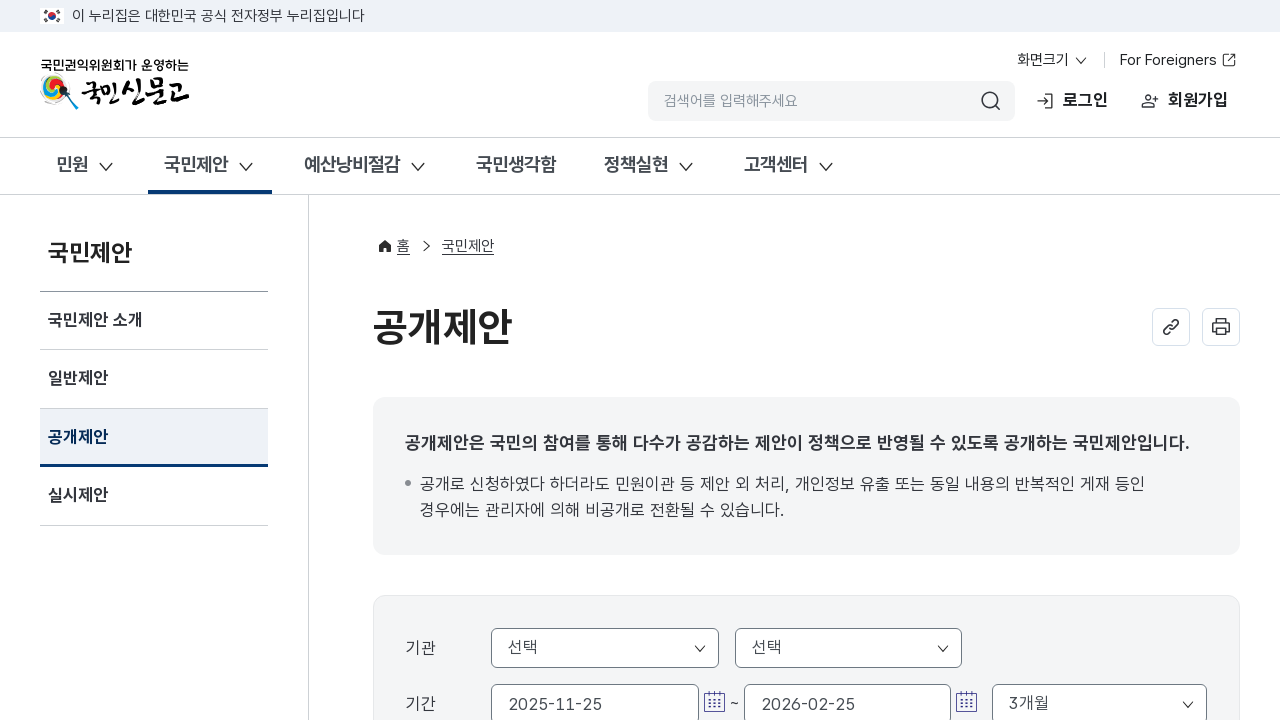

Clicked on first petition link to view details at (628, 186) on tbody tr >> nth=0 >> td >> nth=1 >> a
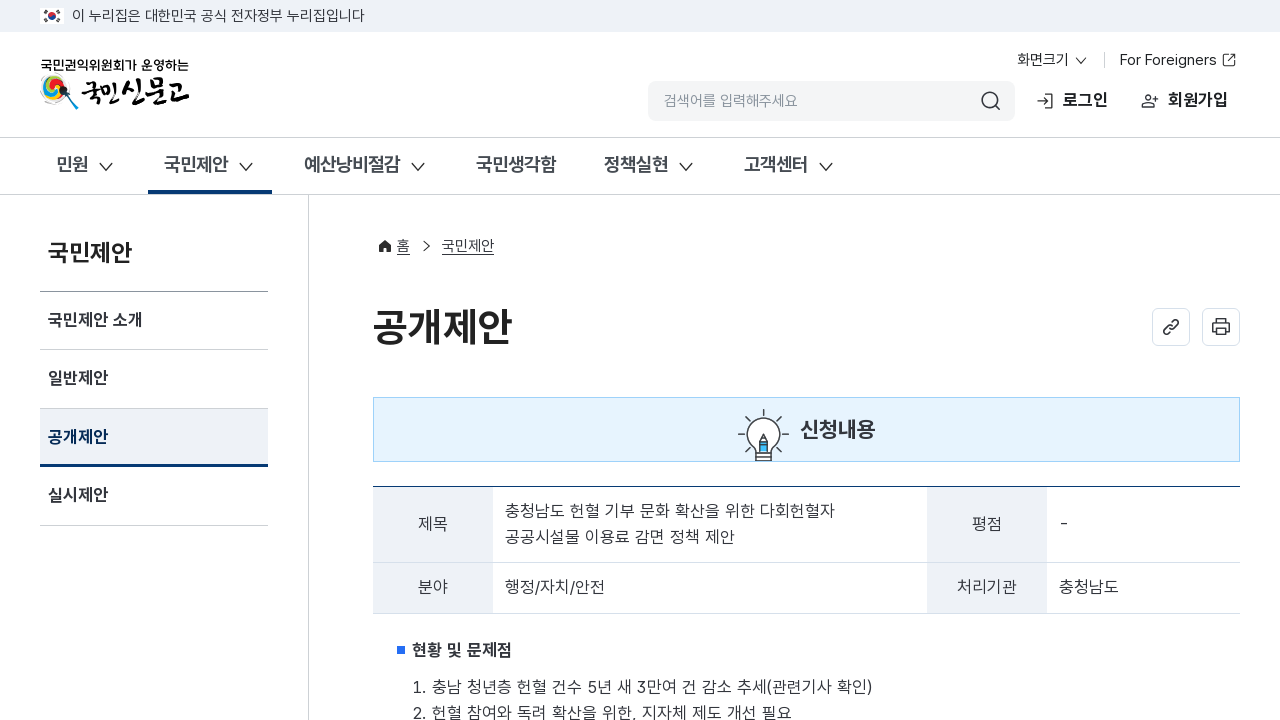

Waited for petition details page to load
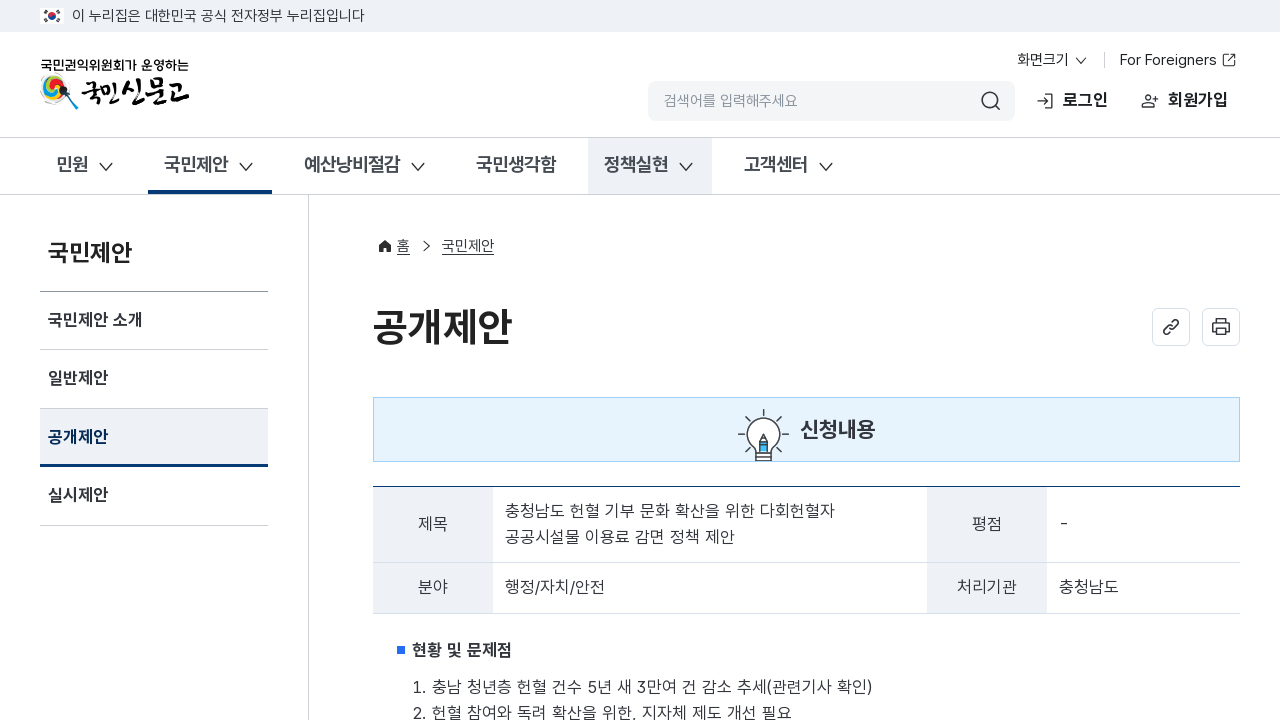

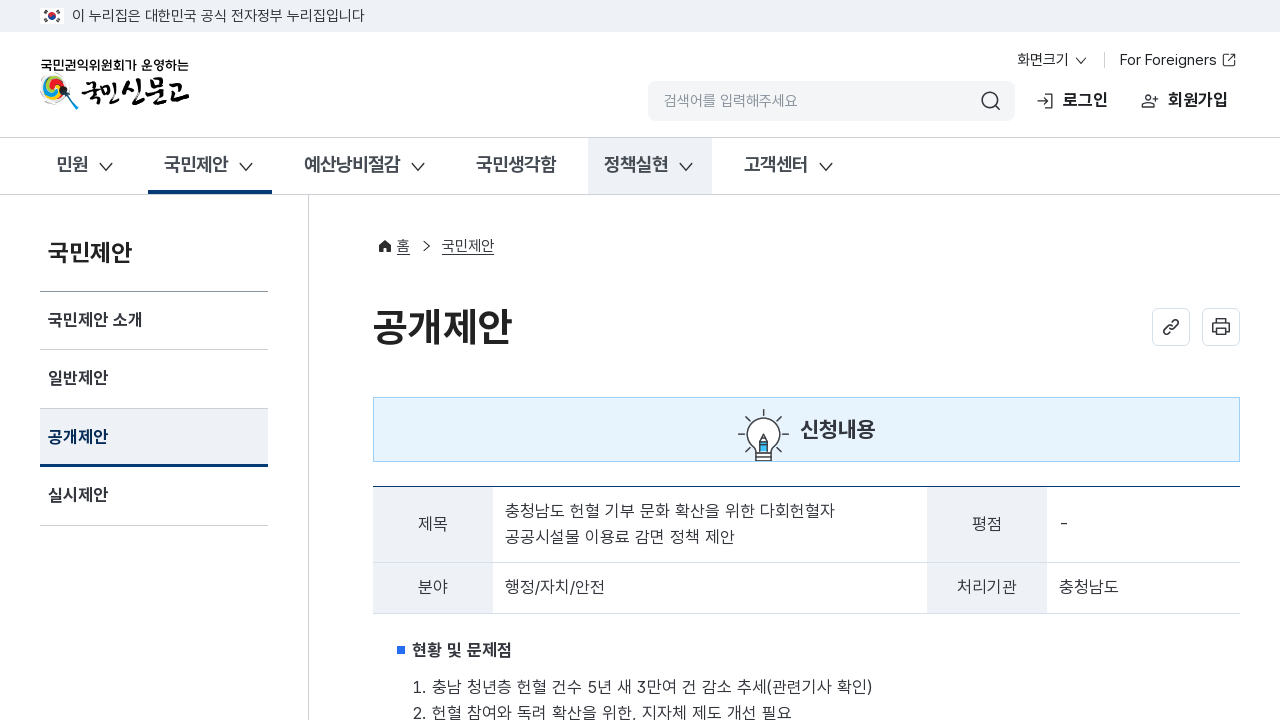